Verifies that the page URL is correct after loading the homepage

Starting URL: https://ecommerce-playground.lambdatest.io/

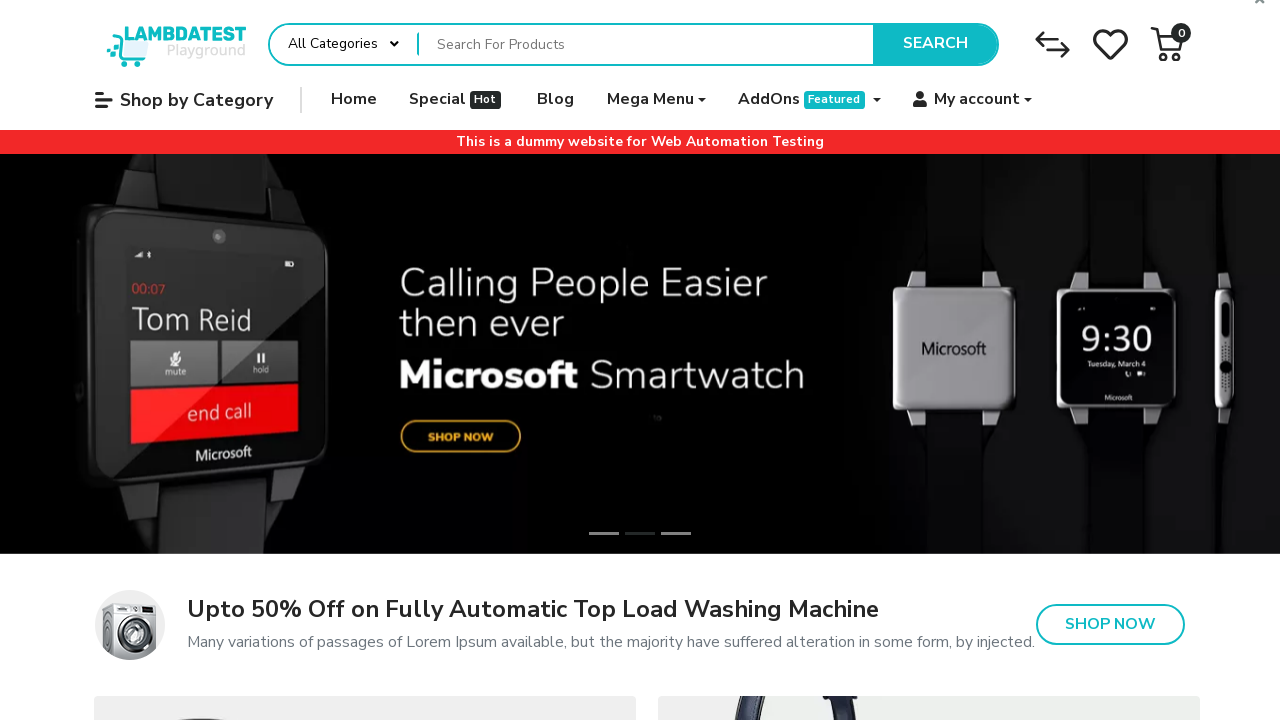

Navigated to homepage URL: https://ecommerce-playground.lambdatest.io/
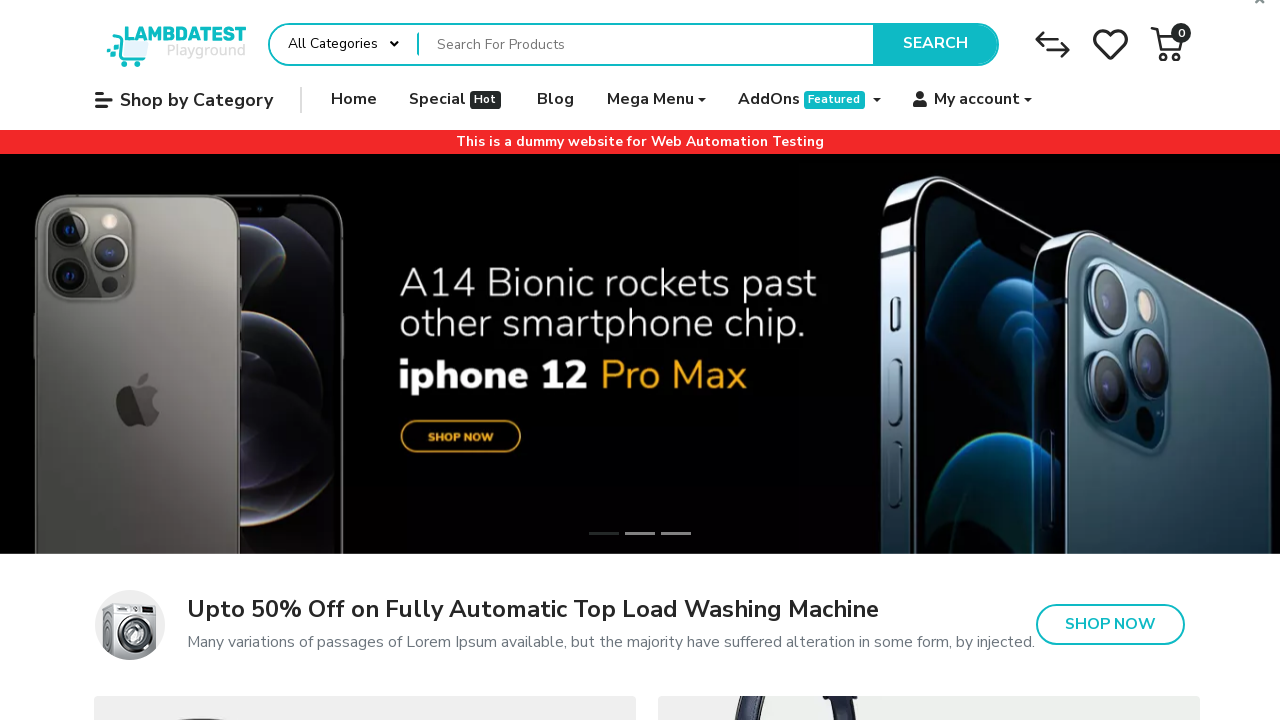

Retrieved current page URL: https://ecommerce-playground.lambdatest.io/
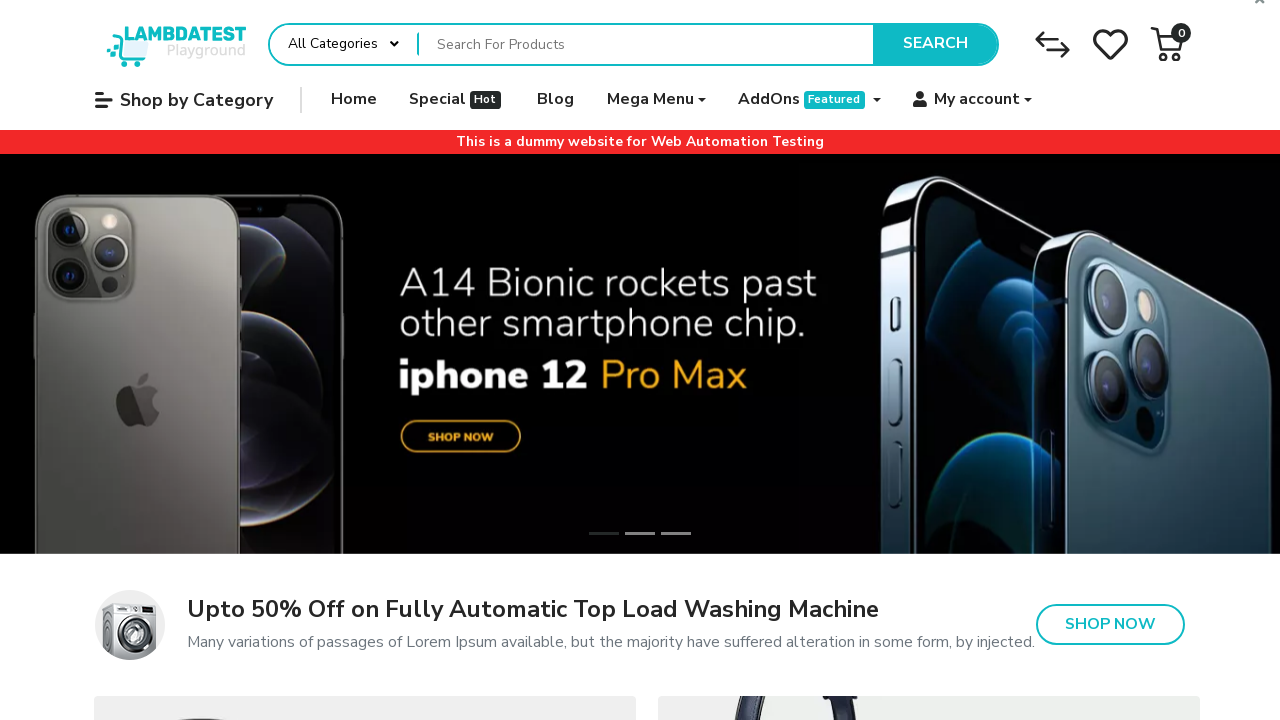

Verified page URL matches expected base URL
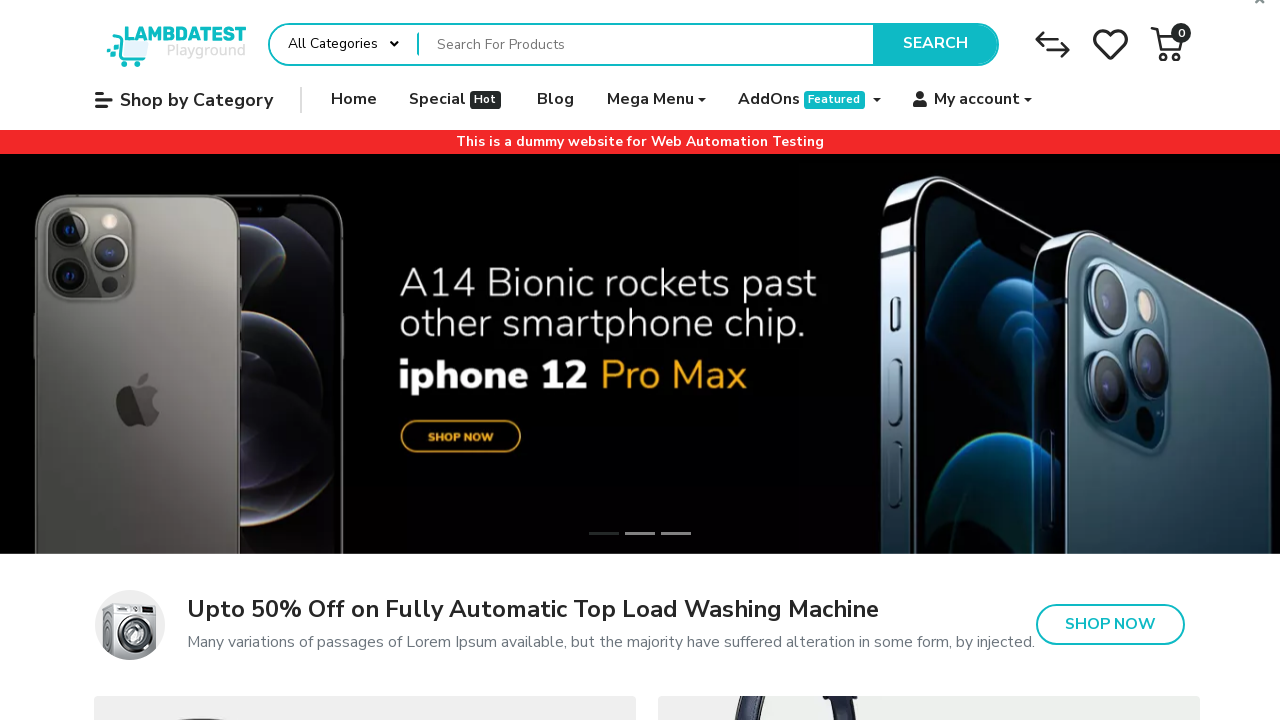

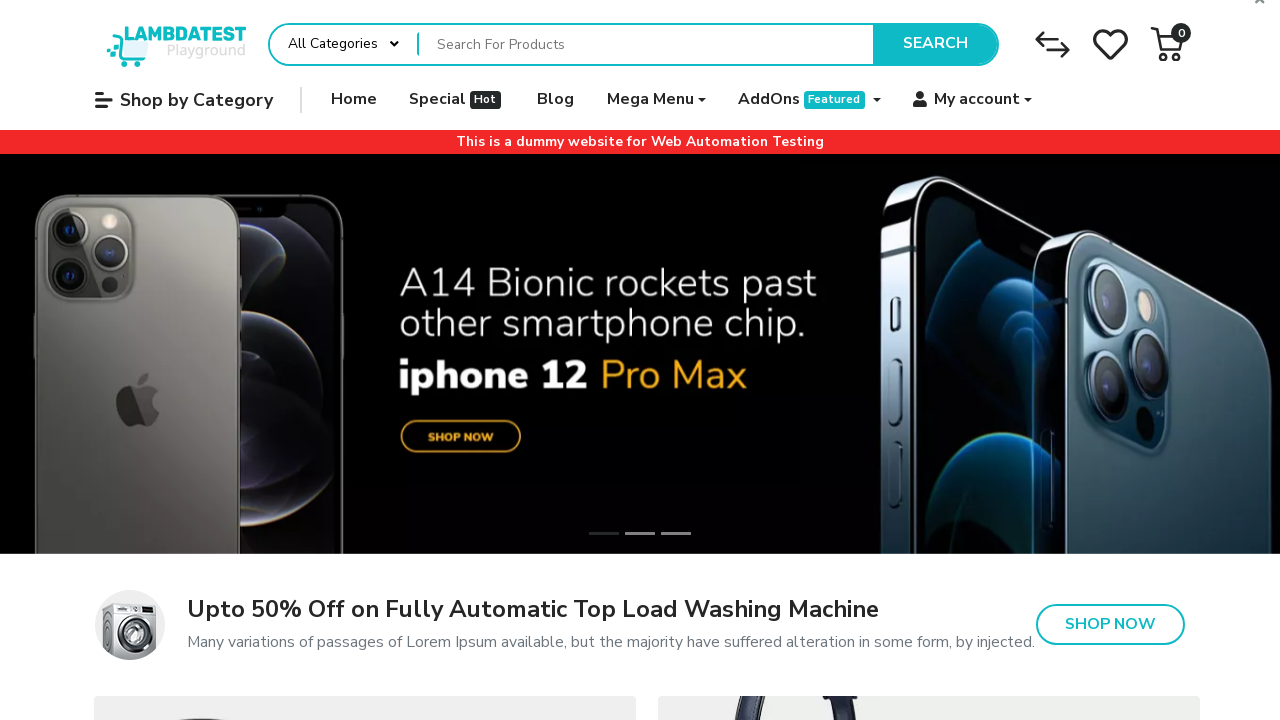